Tests a text box form by filling in user information fields, verifying the values, and then clearing them

Starting URL: https://demoqa.com/text-box

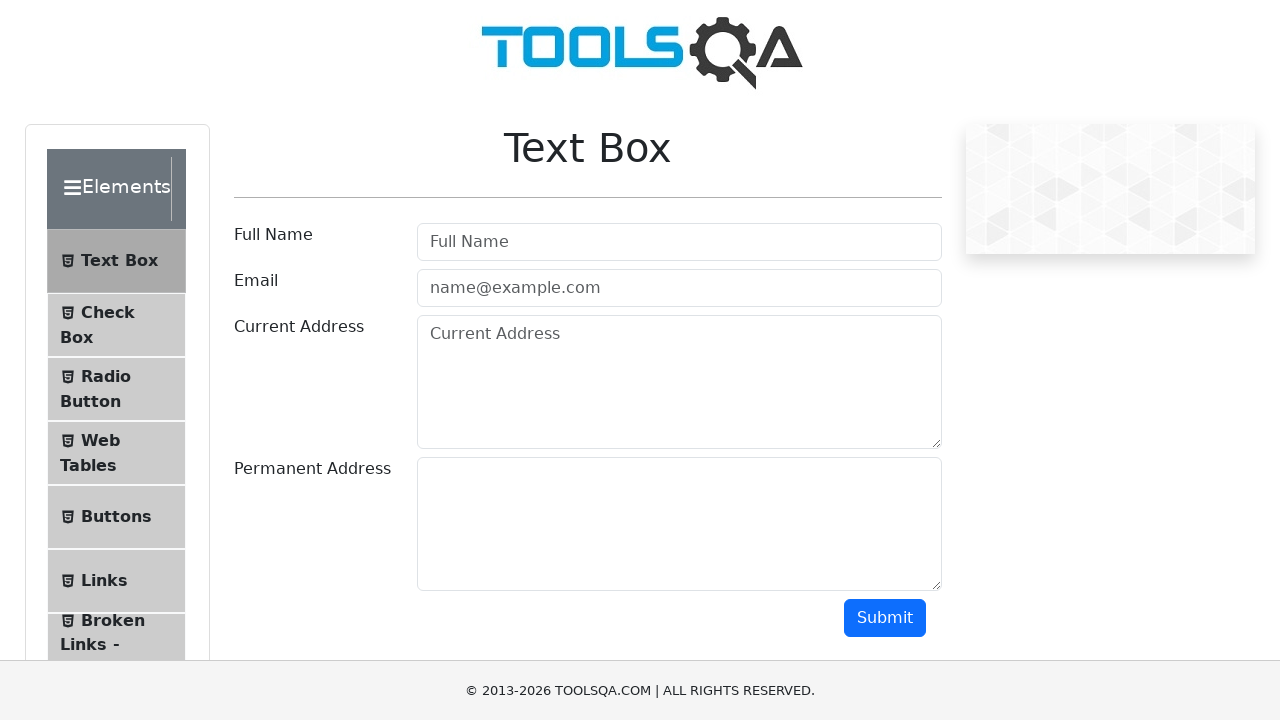

Cleared full name field on input#userName
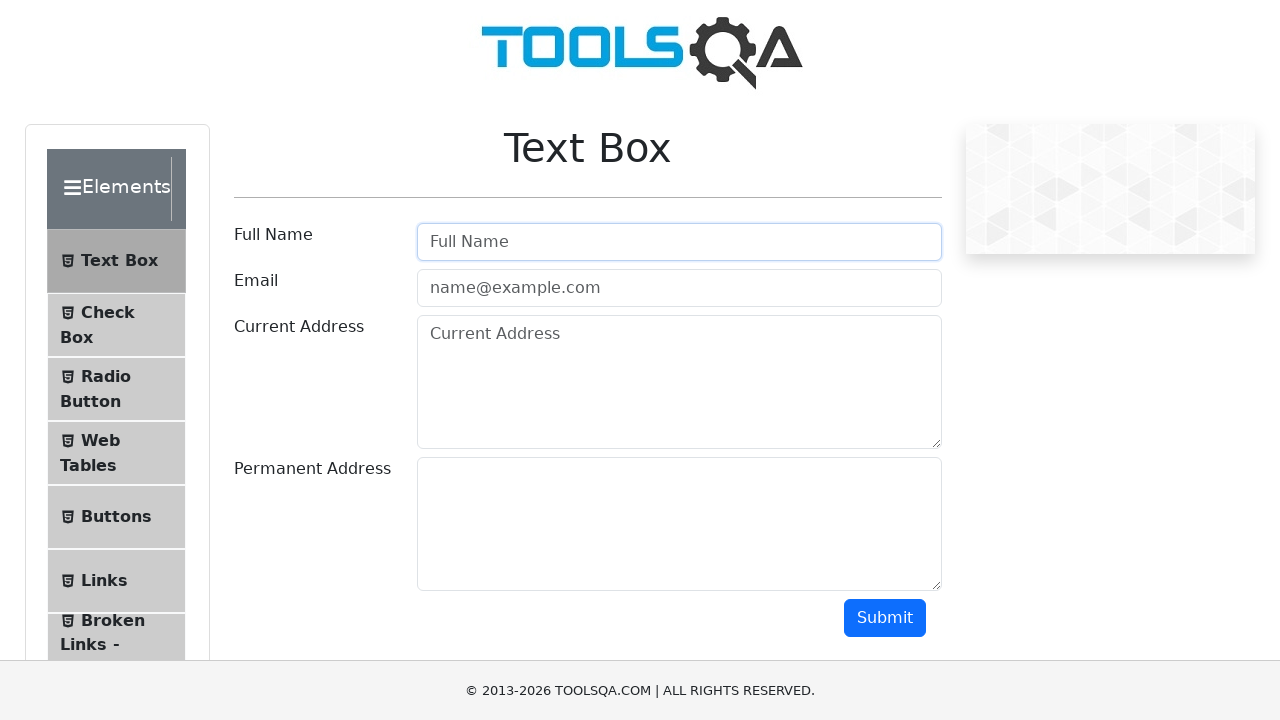

Filled full name field with 'ola' on input#userName
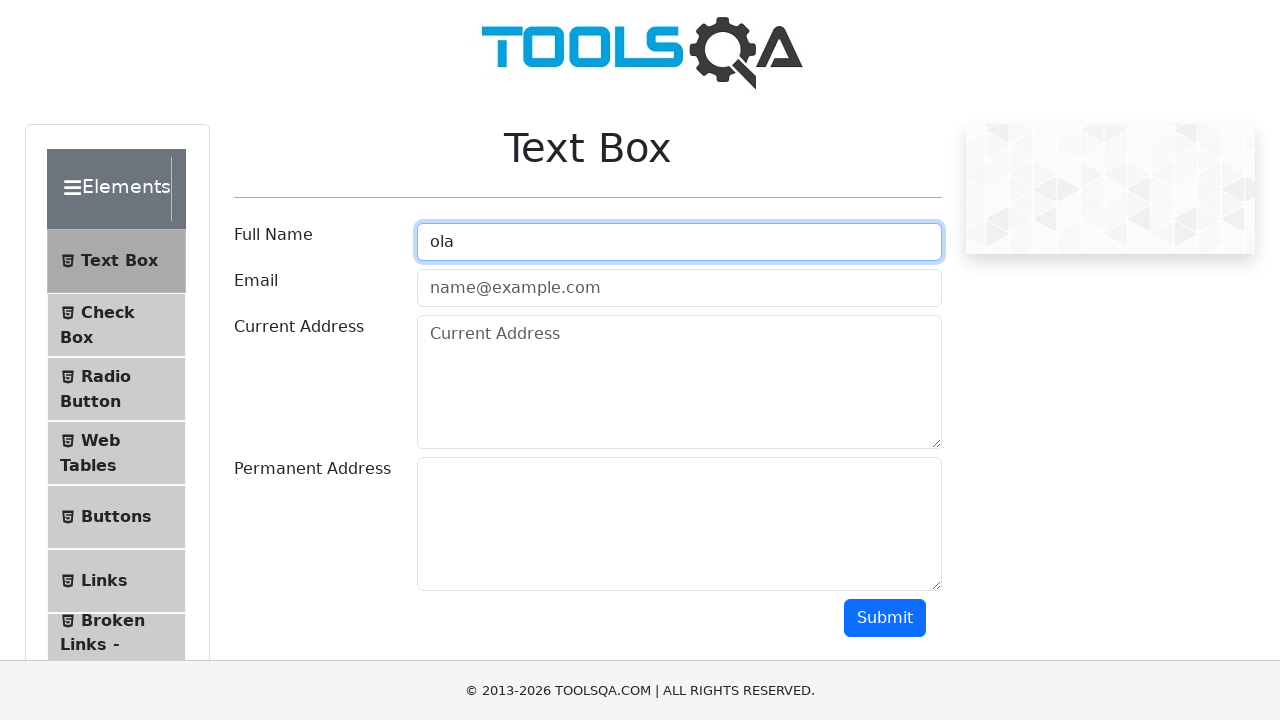

Cleared email field on input#userEmail
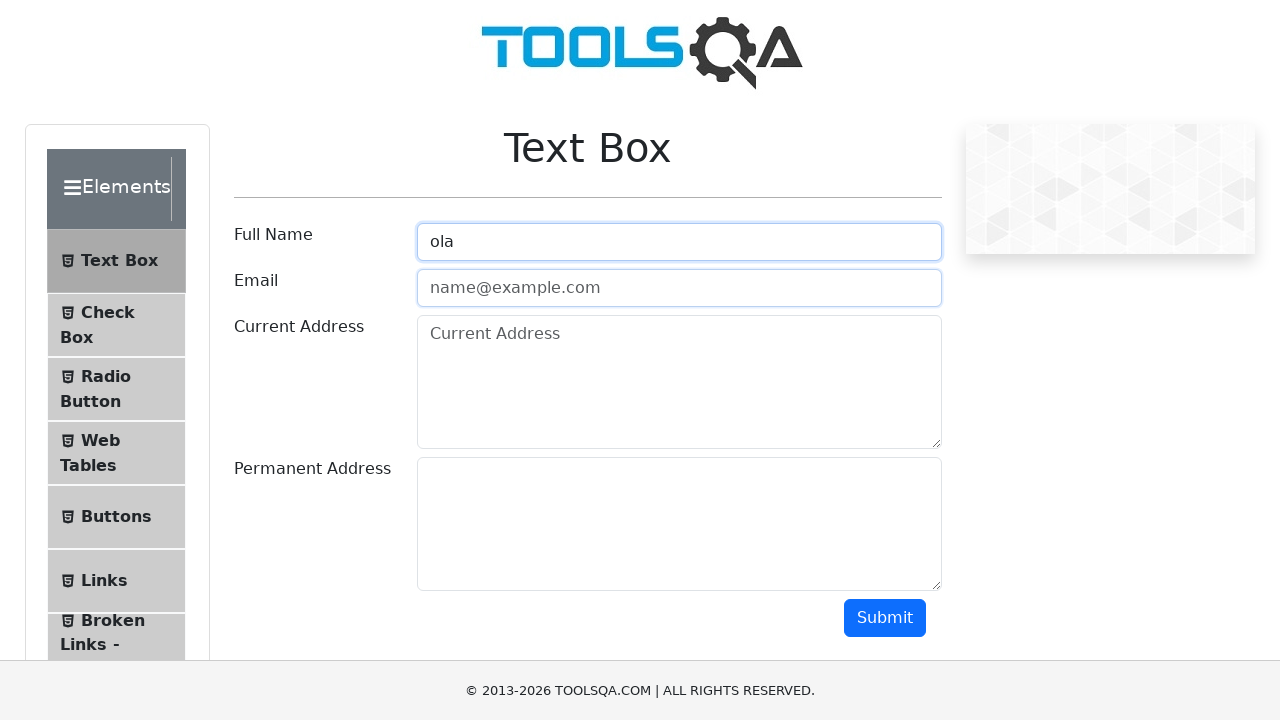

Filled email field with 'ola@alo.ru' on input#userEmail
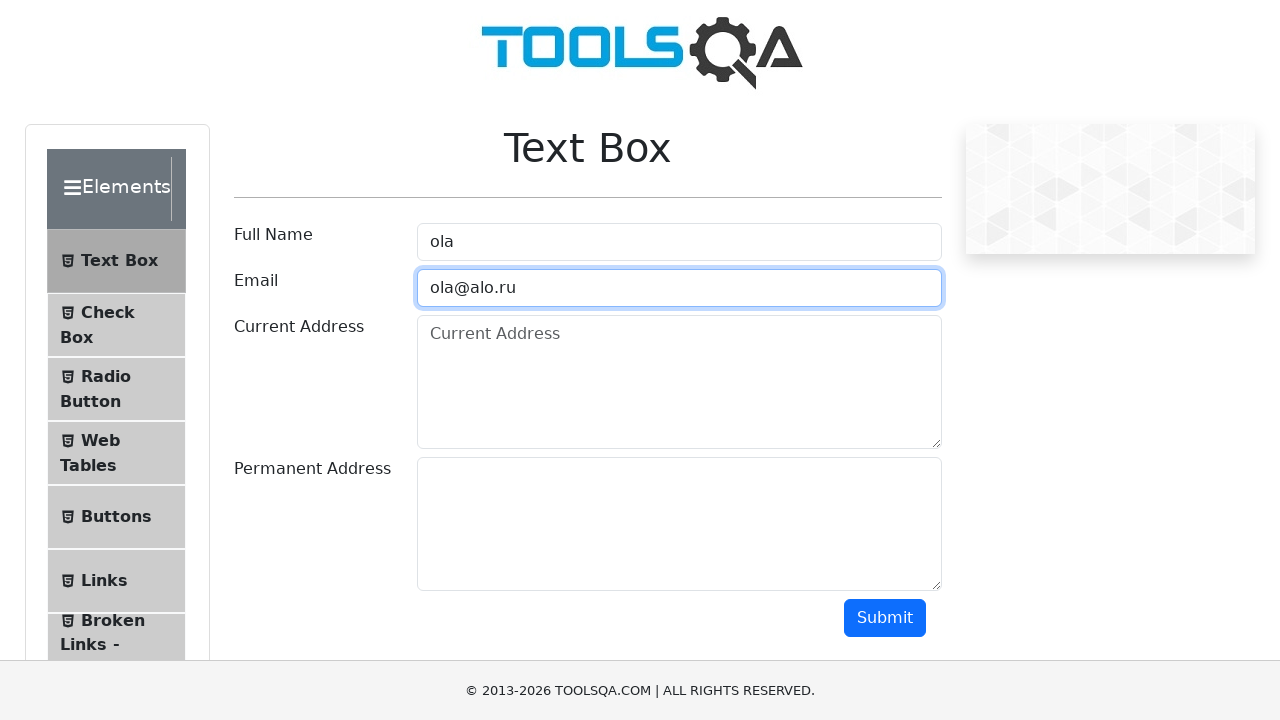

Cleared current address field on textarea#currentAddress
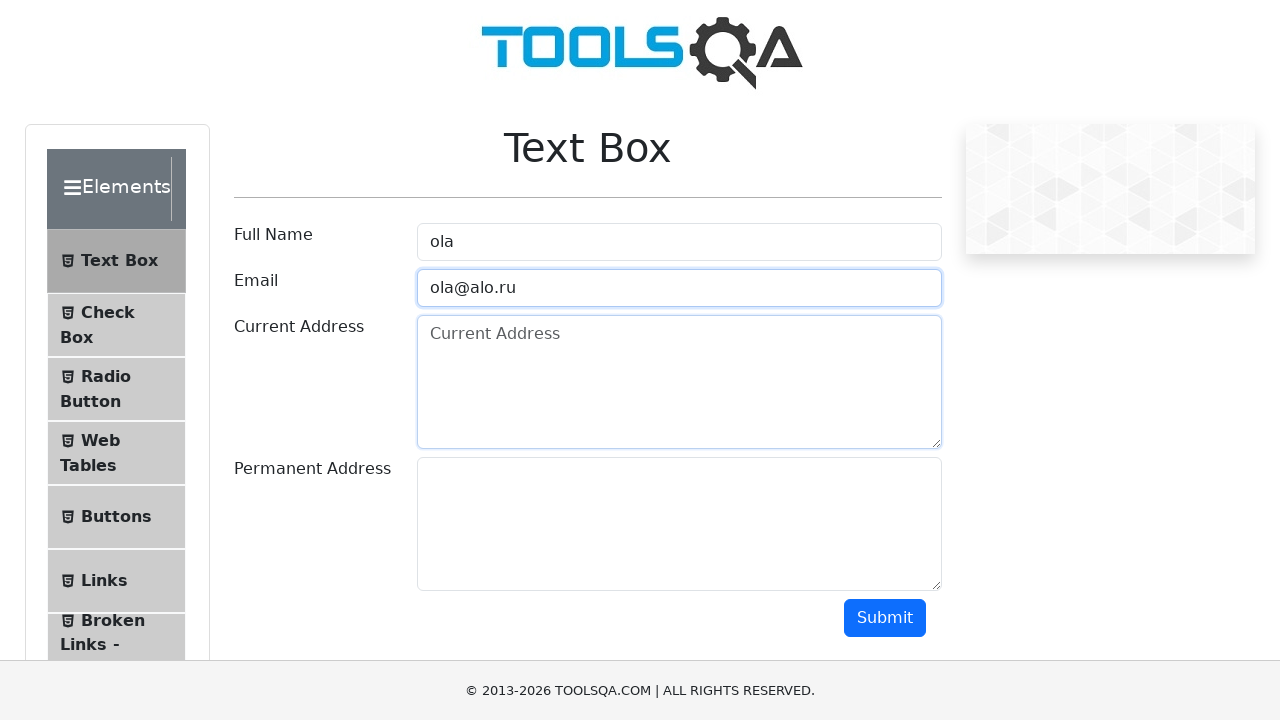

Filled current address field with 'spb' on textarea#currentAddress
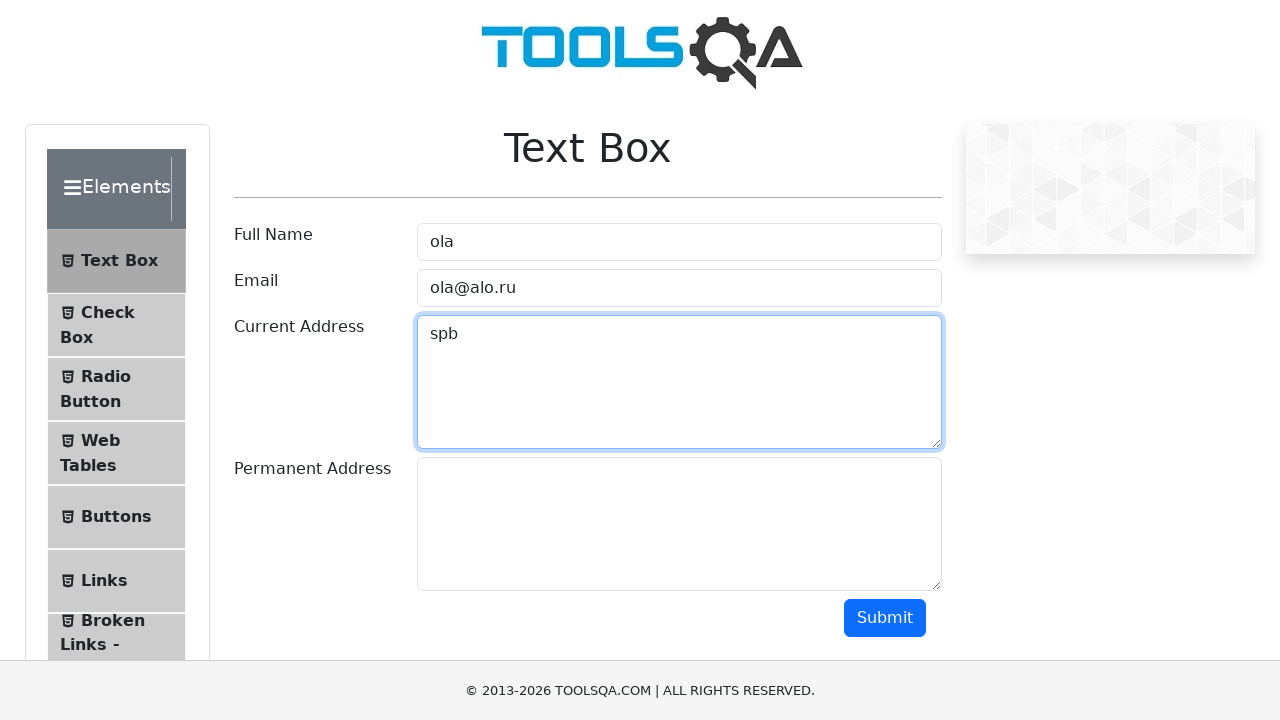

Cleared permanent address field on textarea#permanentAddress
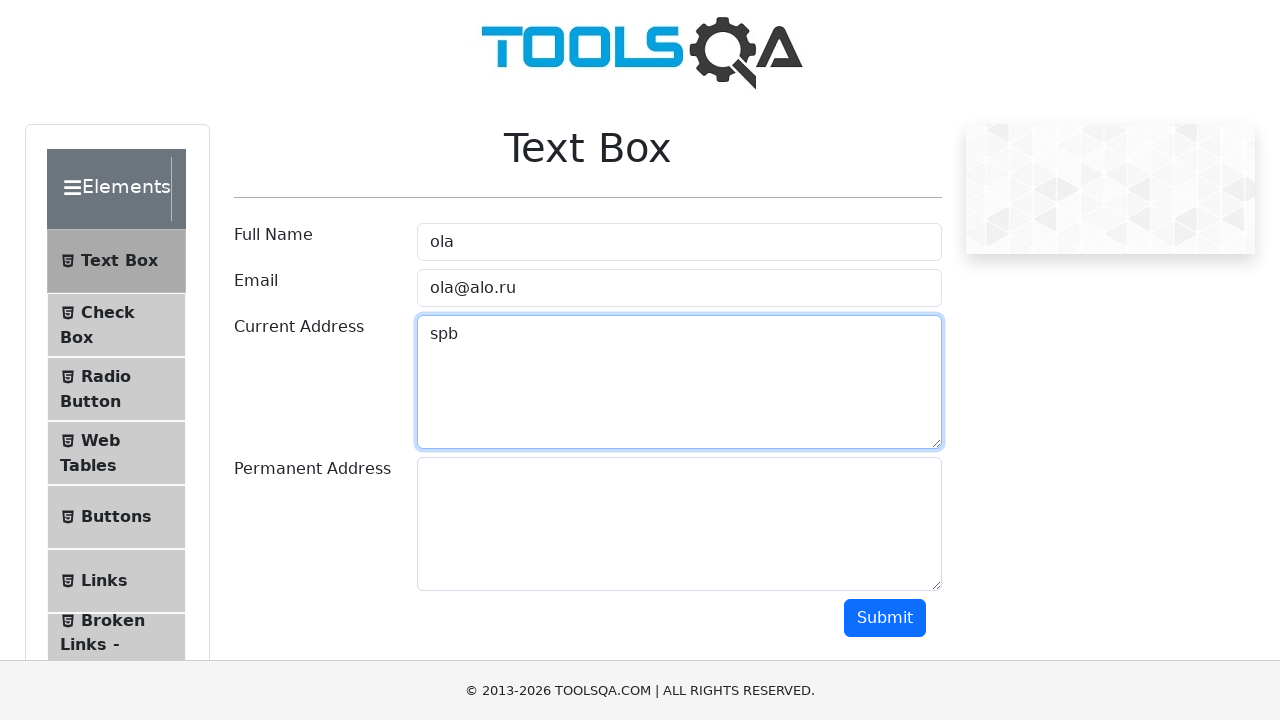

Filled permanent address field with 'moscow' on textarea#permanentAddress
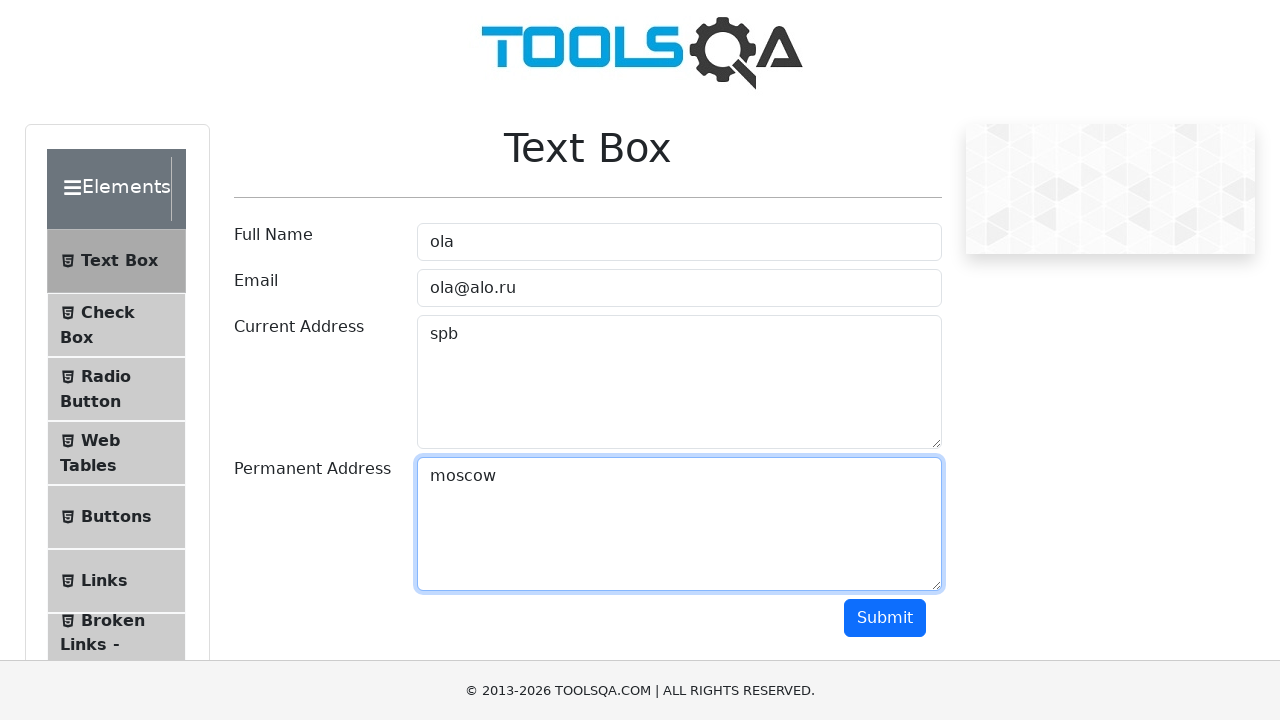

Verified full name field contains 'ola'
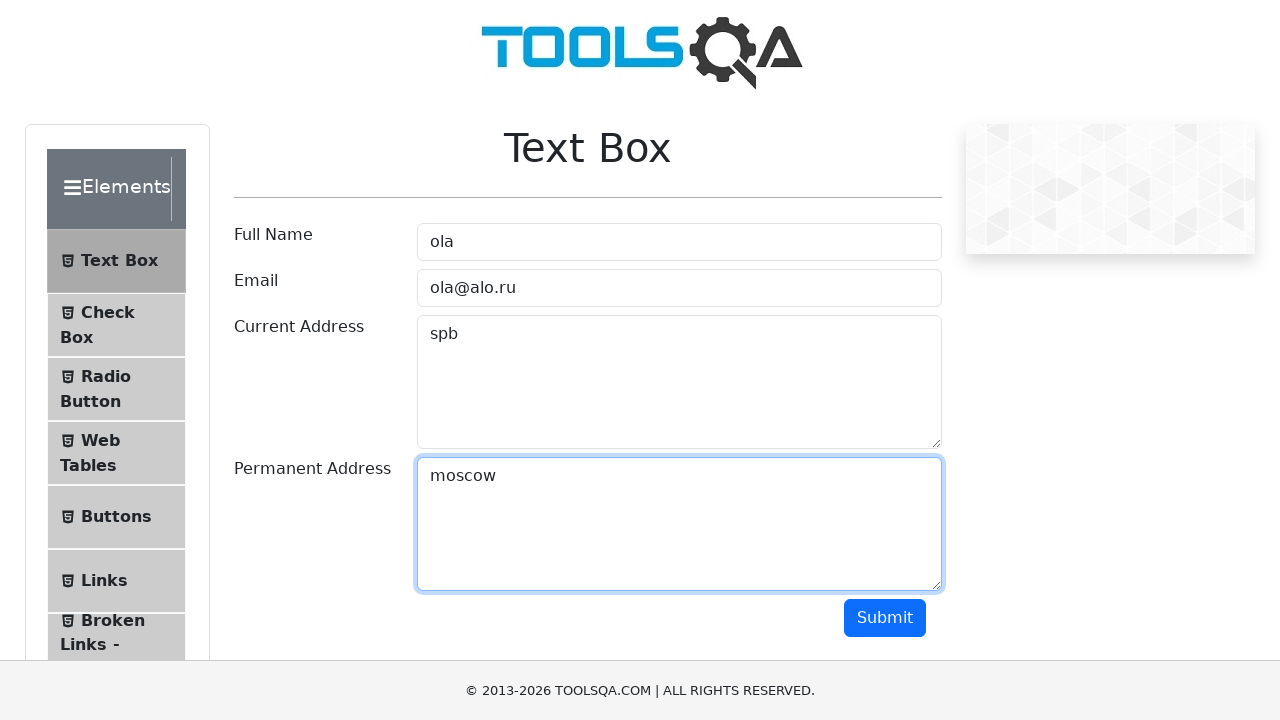

Verified email field contains 'ola@alo.ru'
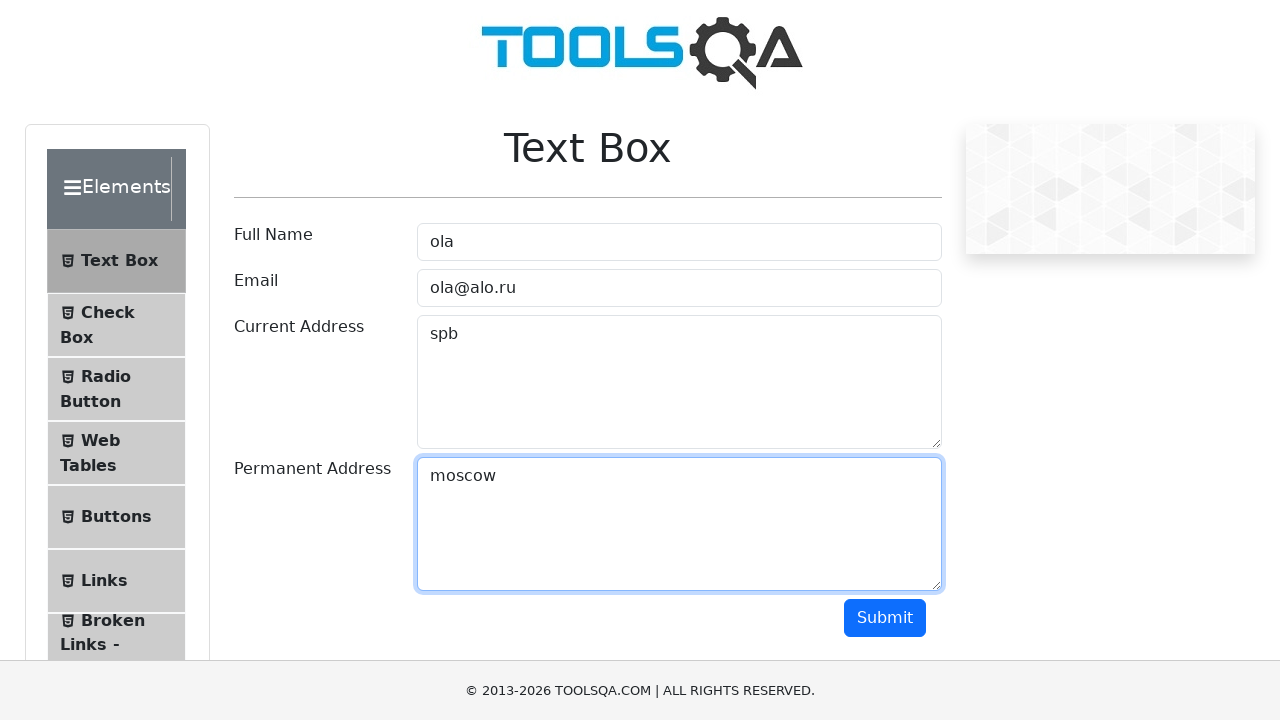

Verified current address field contains 'spb'
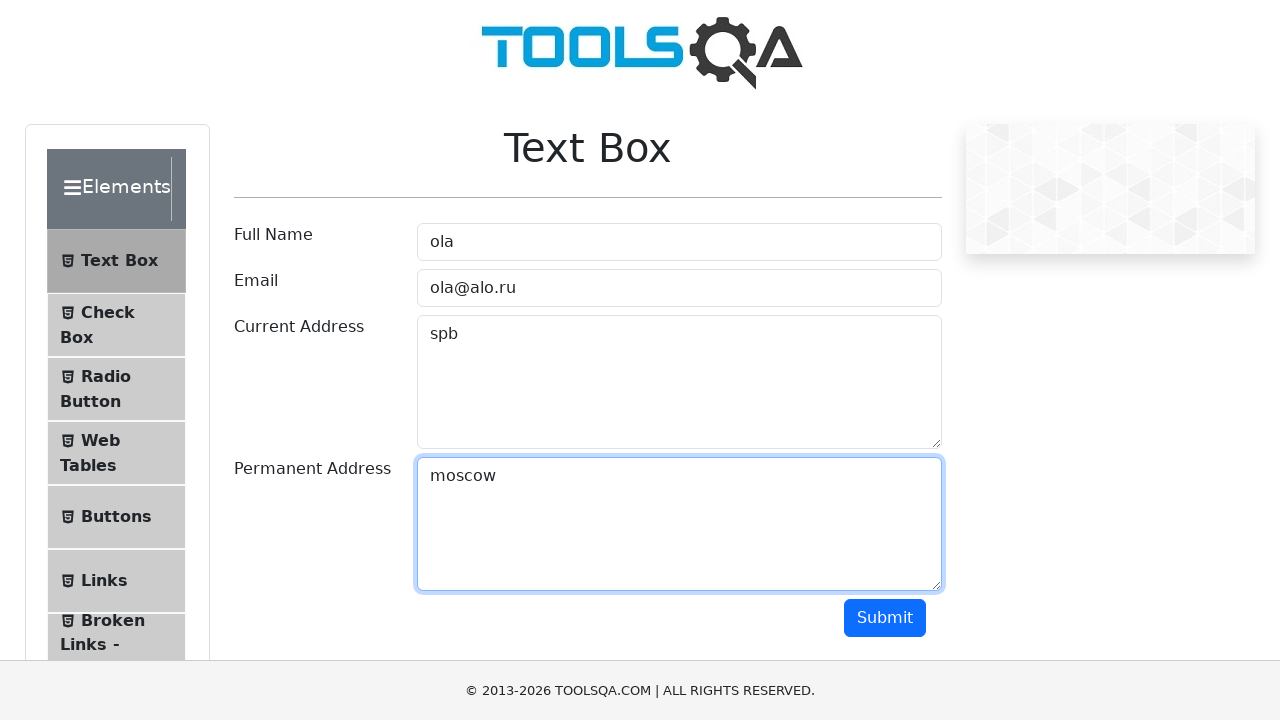

Verified permanent address field contains 'moscow'
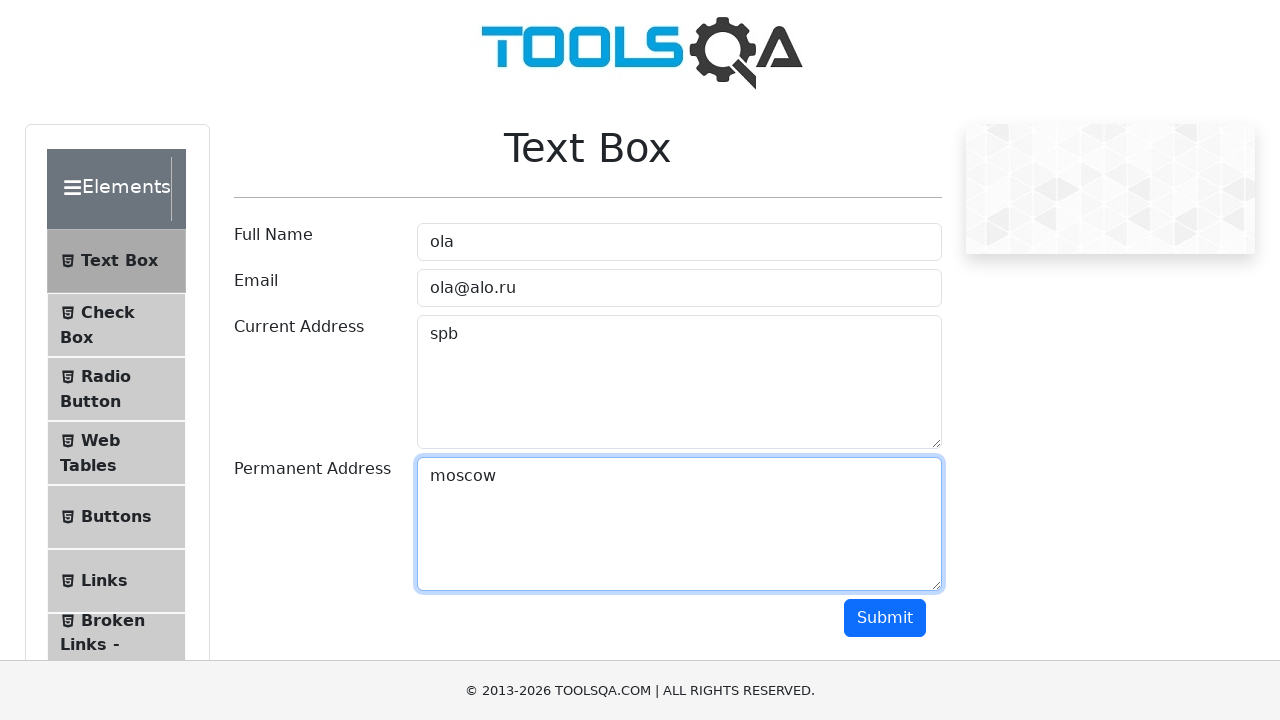

Cleared full name field again on input#userName
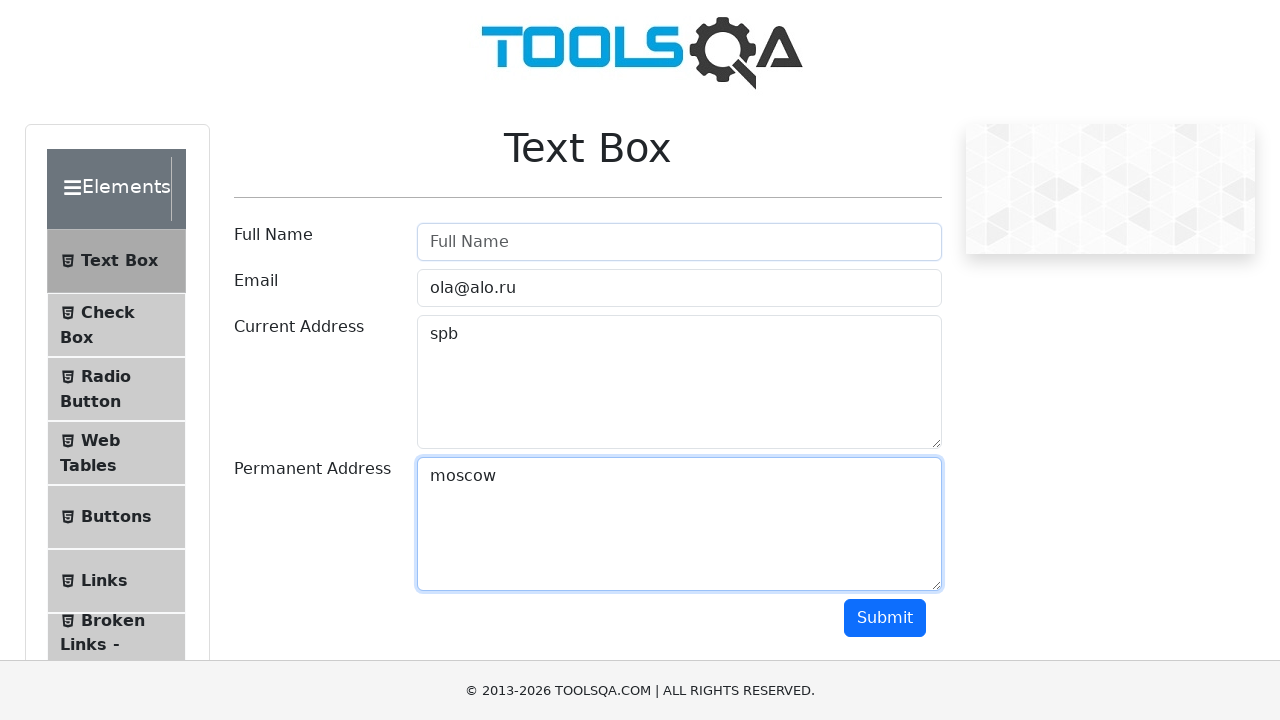

Cleared email field again on input#userEmail
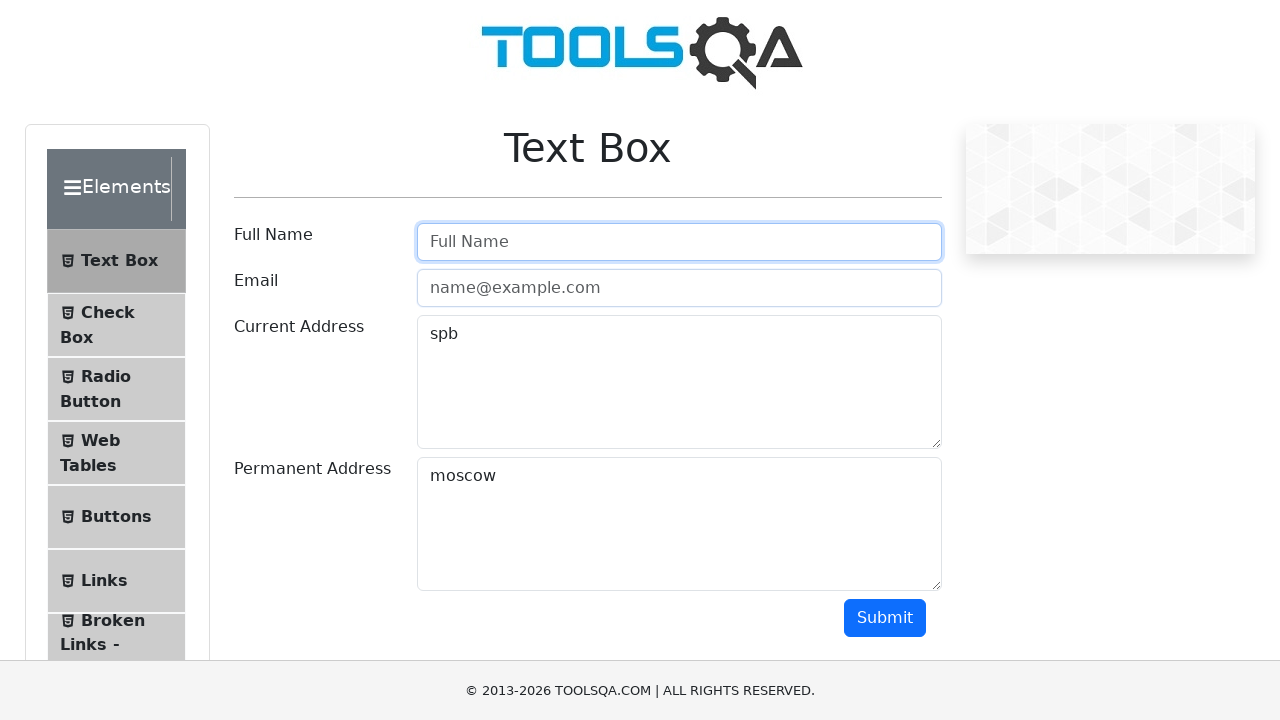

Cleared current address field again on textarea#currentAddress
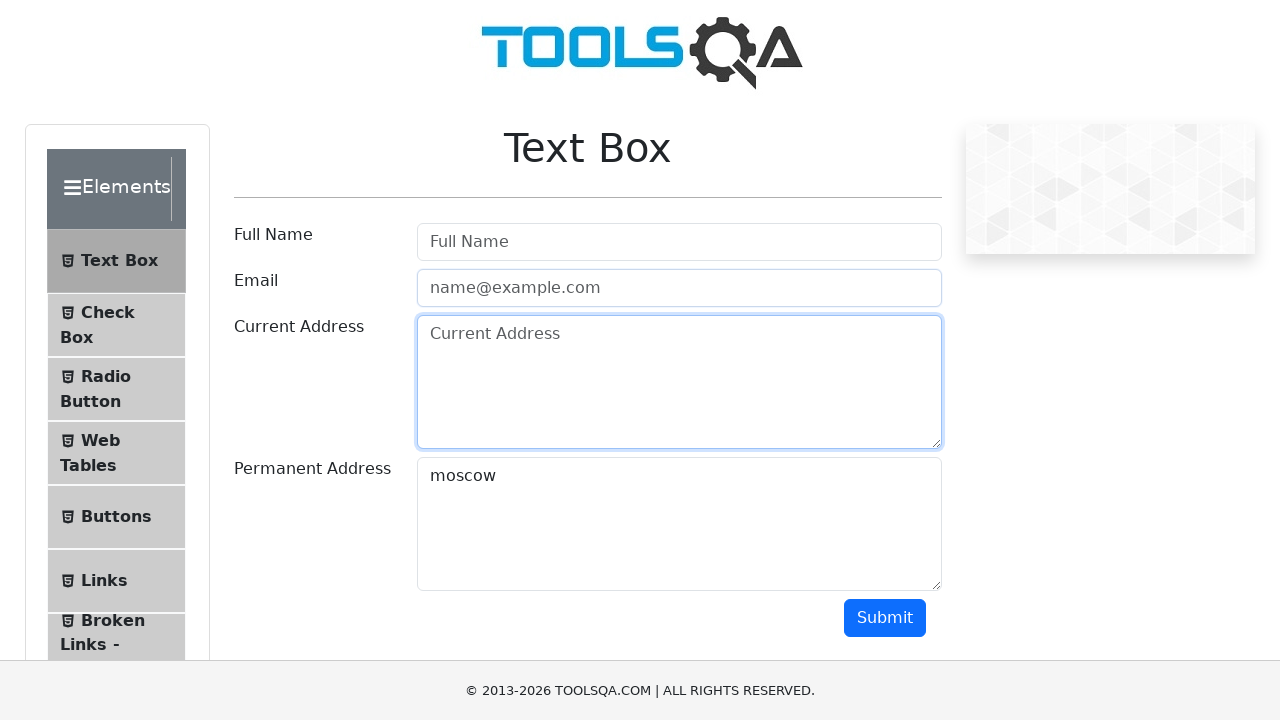

Cleared permanent address field again on textarea#permanentAddress
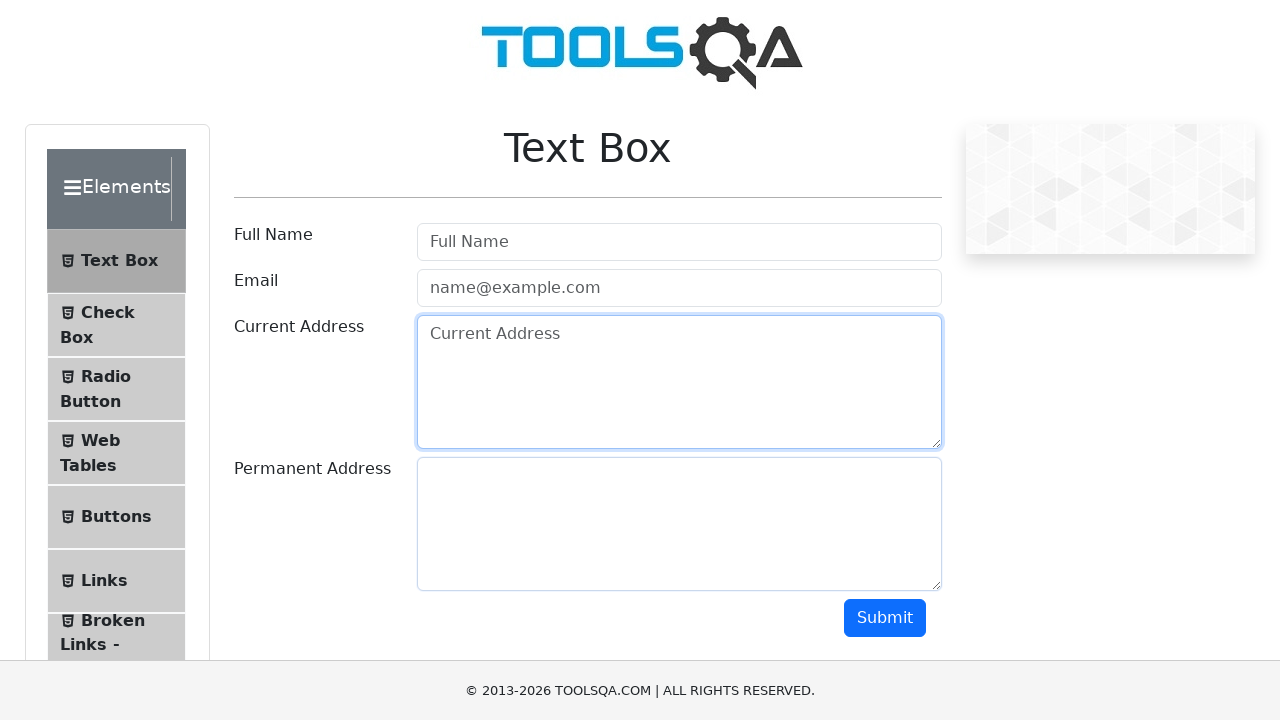

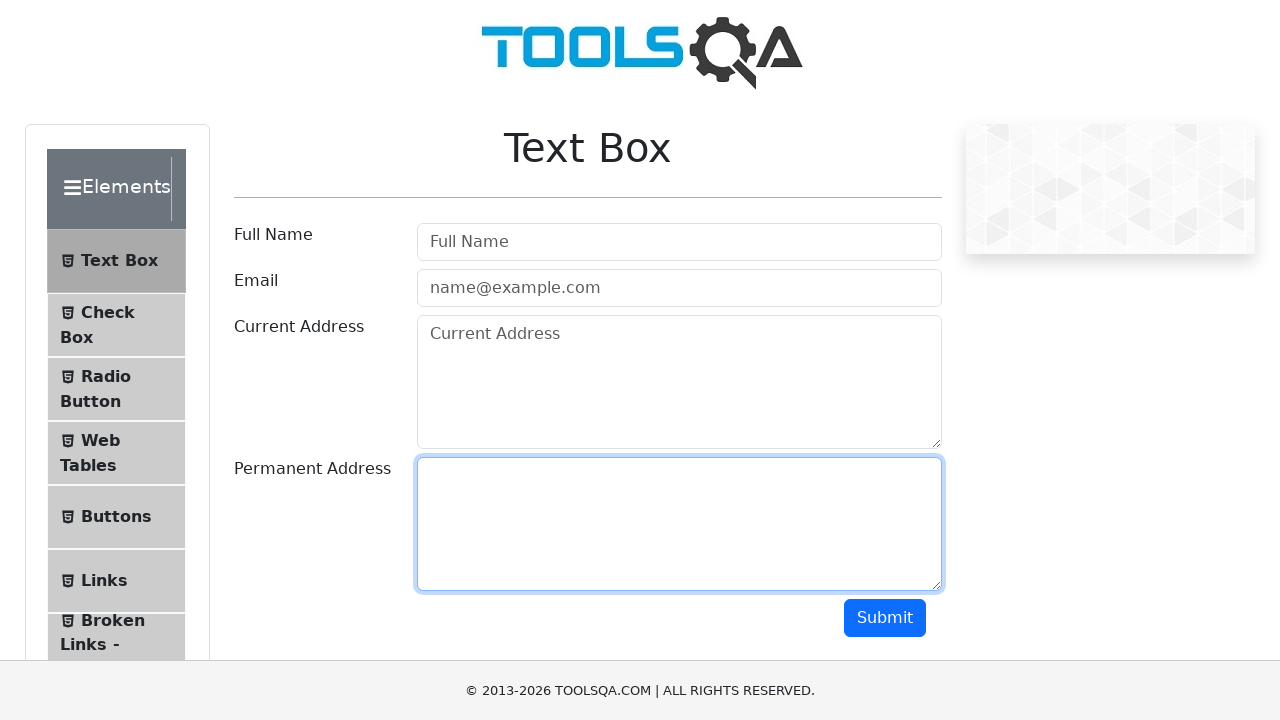